Tests dropdown functionality by selecting options using different methods (index, value, visible text) and verifying the dropdown contains exactly 3 options

Starting URL: https://the-internet.herokuapp.com/dropdown

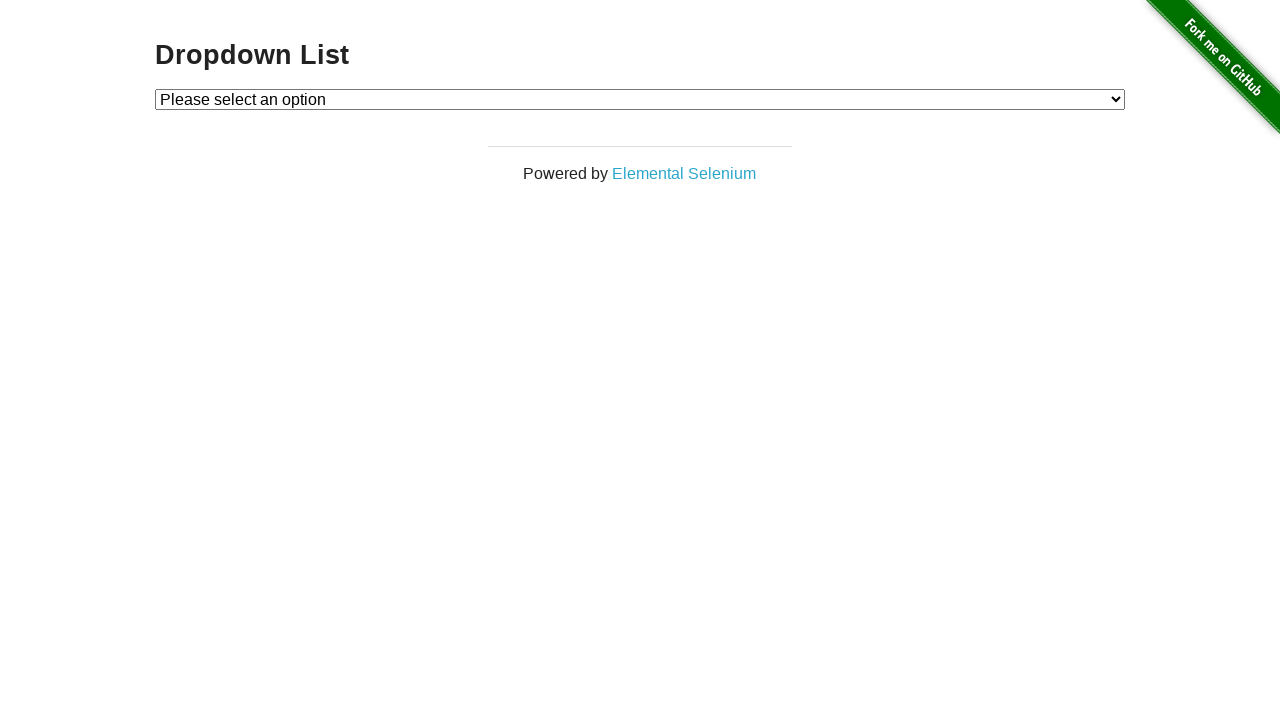

Located dropdown element with id='dropdown'
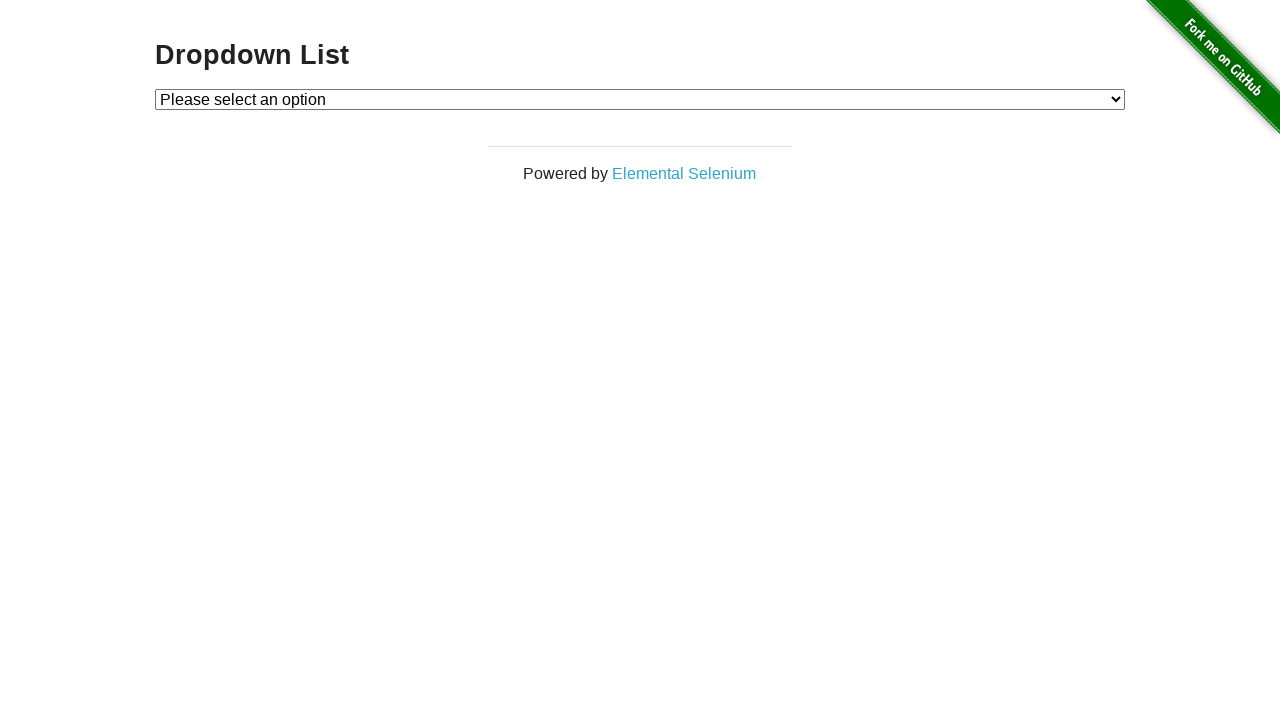

Selected Option 1 by index on #dropdown
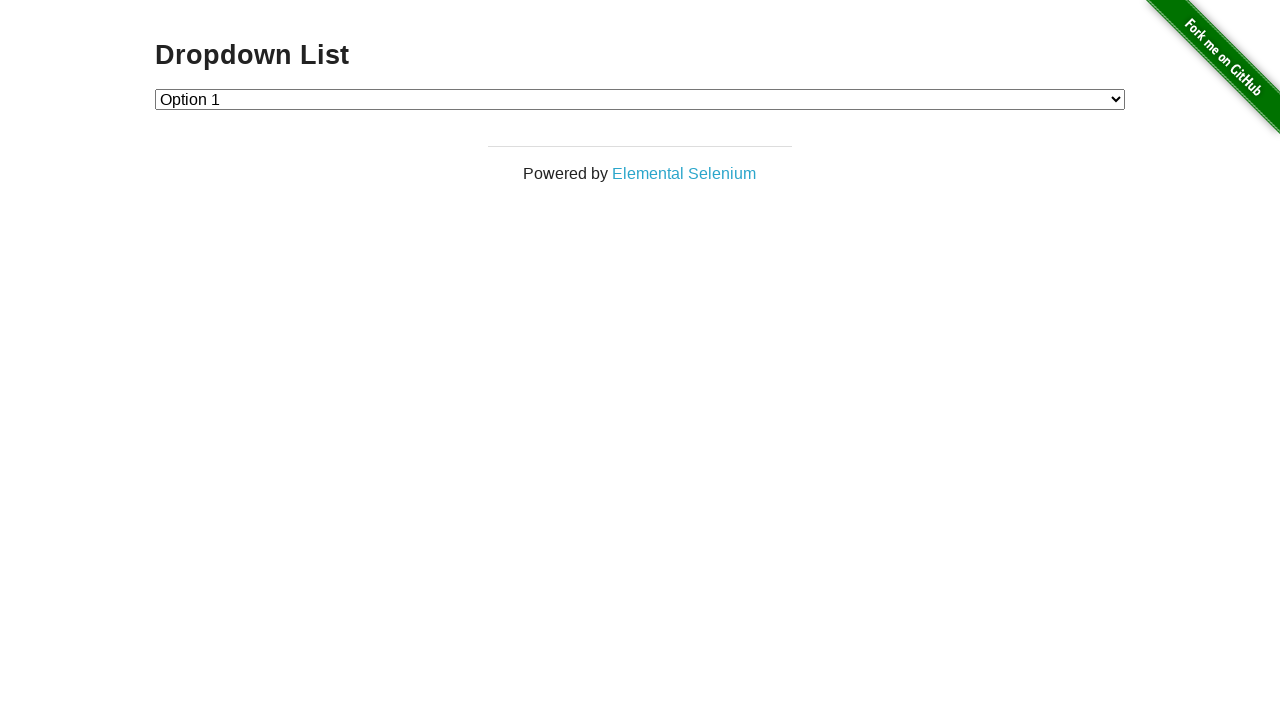

Retrieved selected option text: Option 1
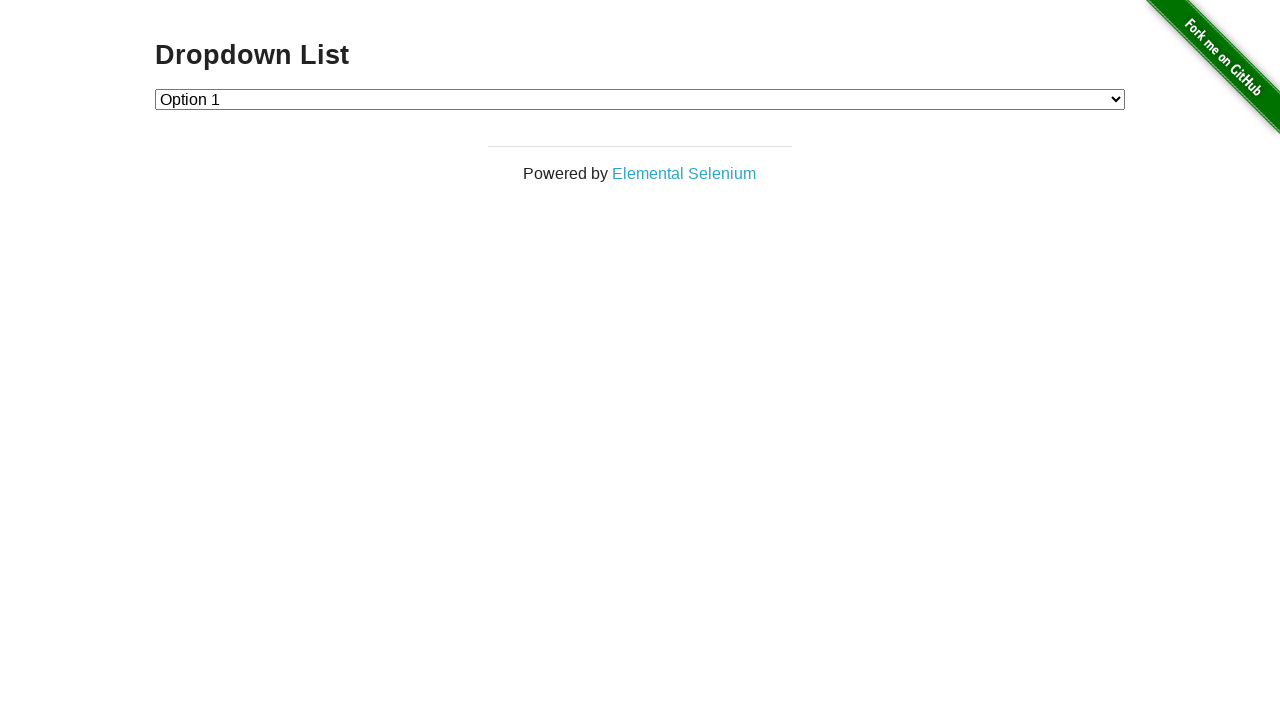

Selected Option 2 by value on #dropdown
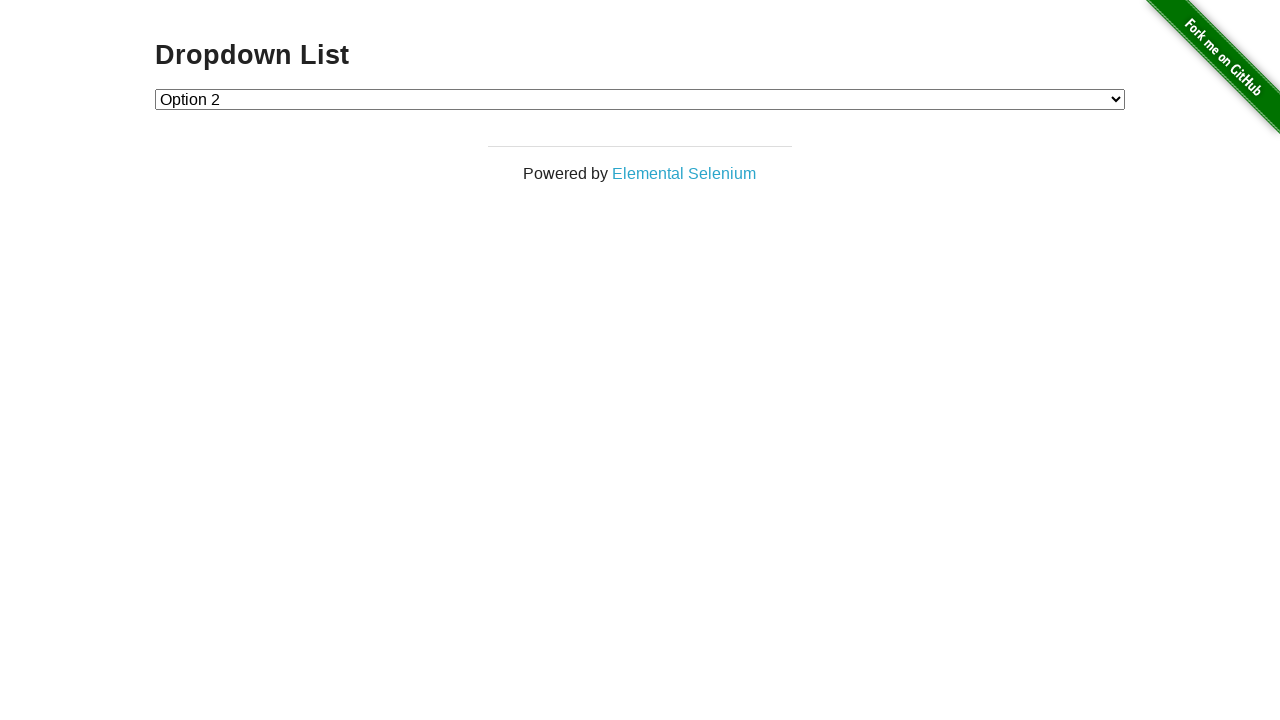

Retrieved selected option text: Option 2
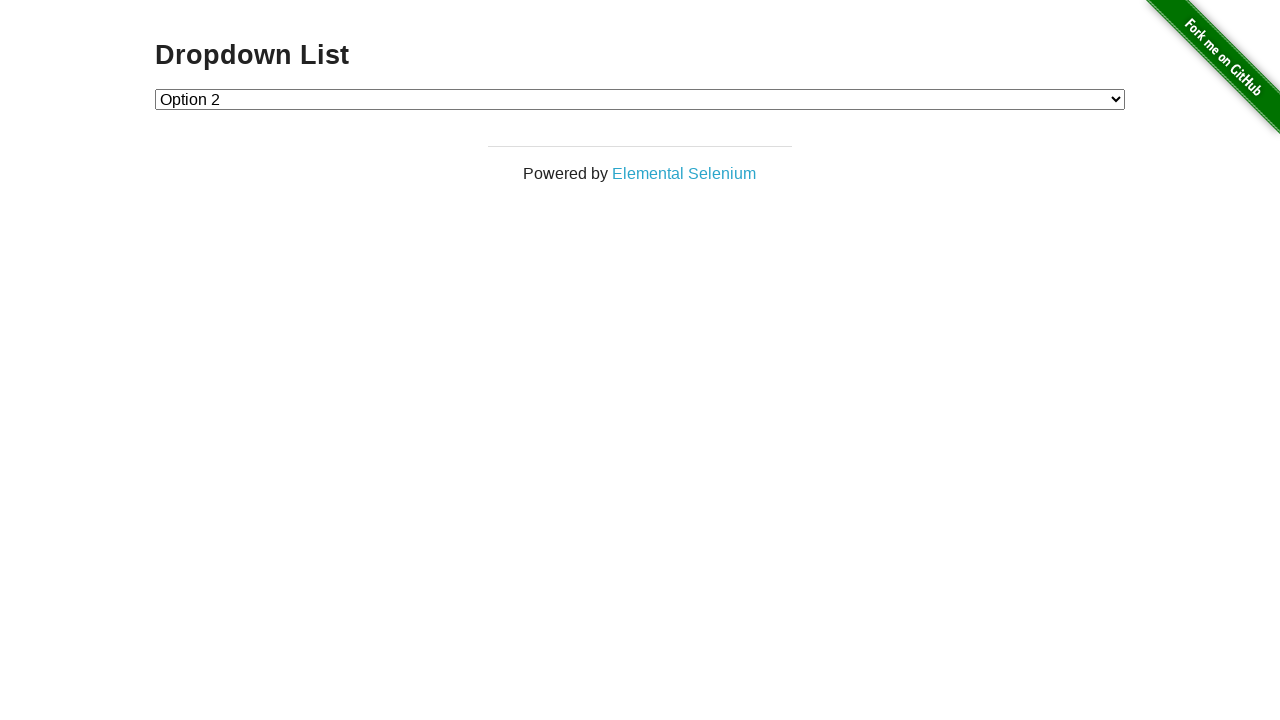

Selected Option 1 by visible text label on #dropdown
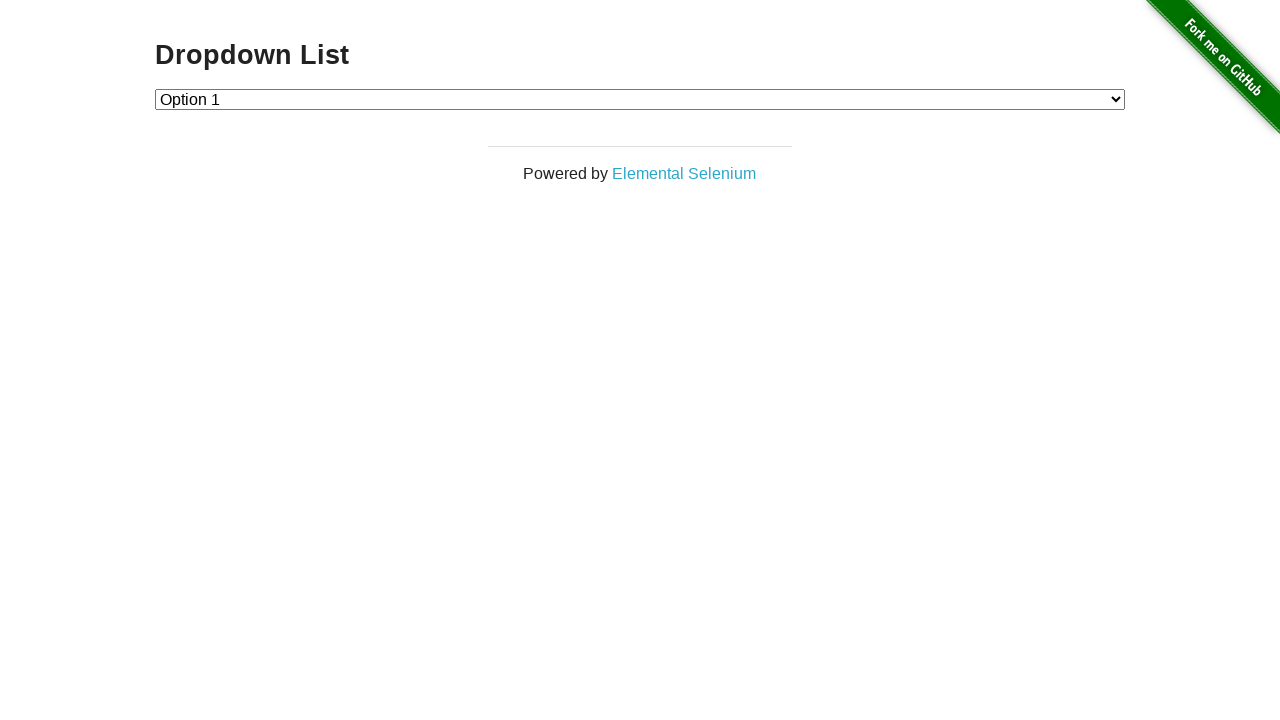

Retrieved selected option text: Option 1
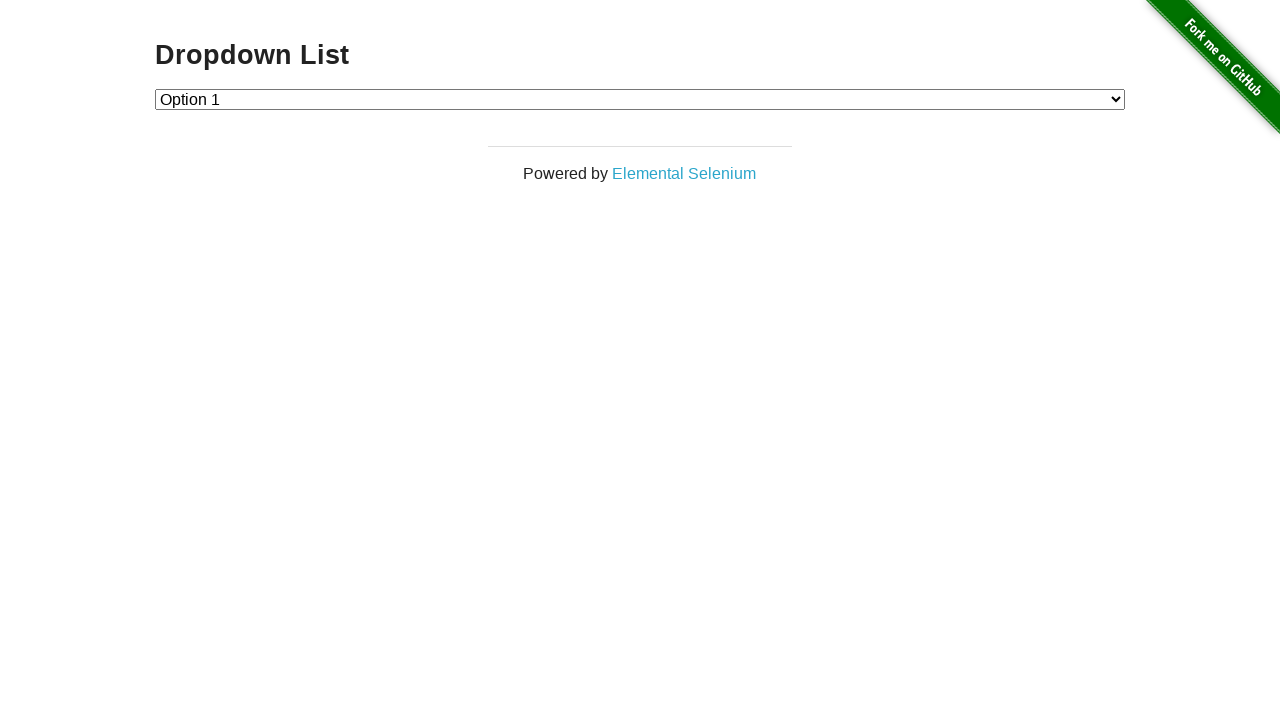

Retrieved all dropdown options
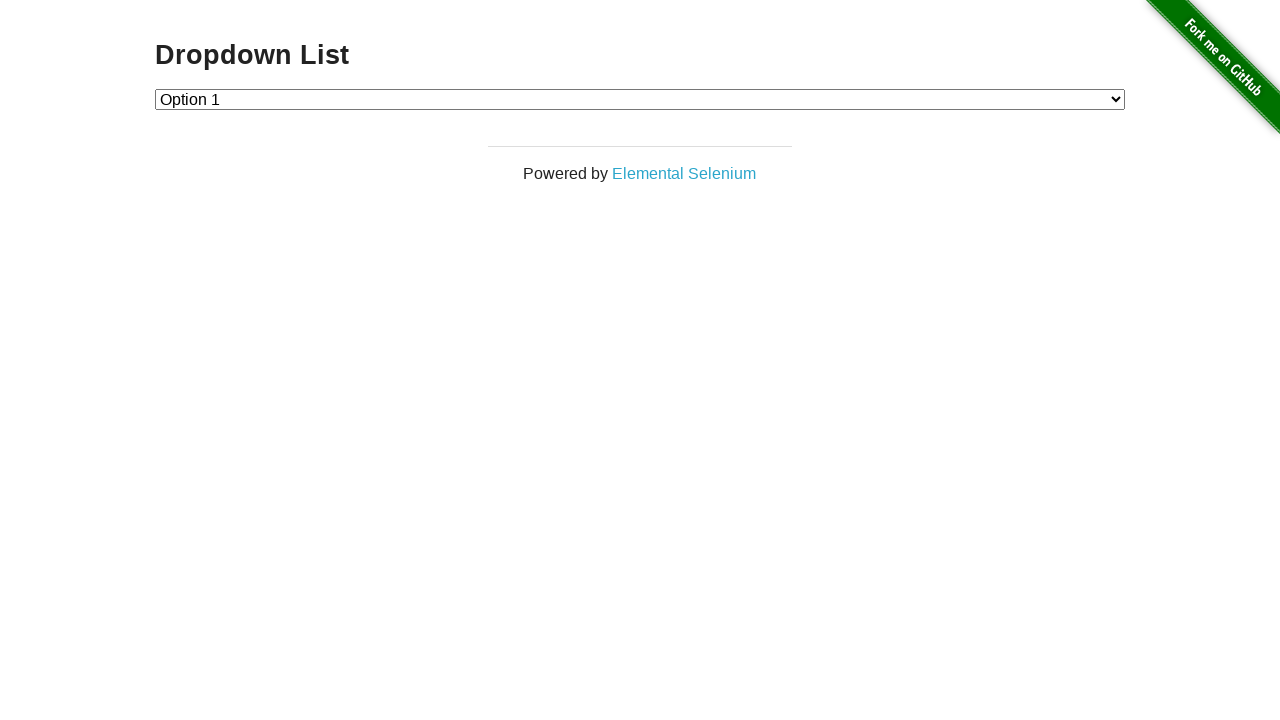

Counted dropdown options: 3 total
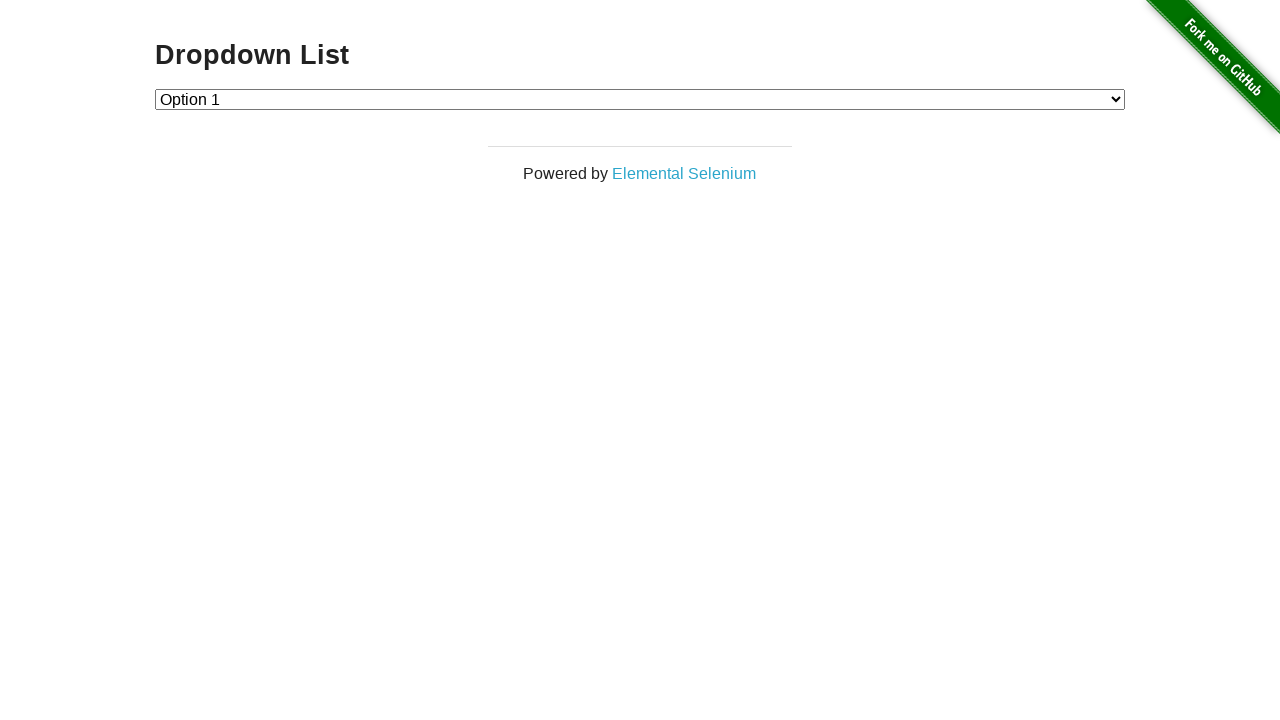

Assertion passed: dropdown contains exactly 3 options
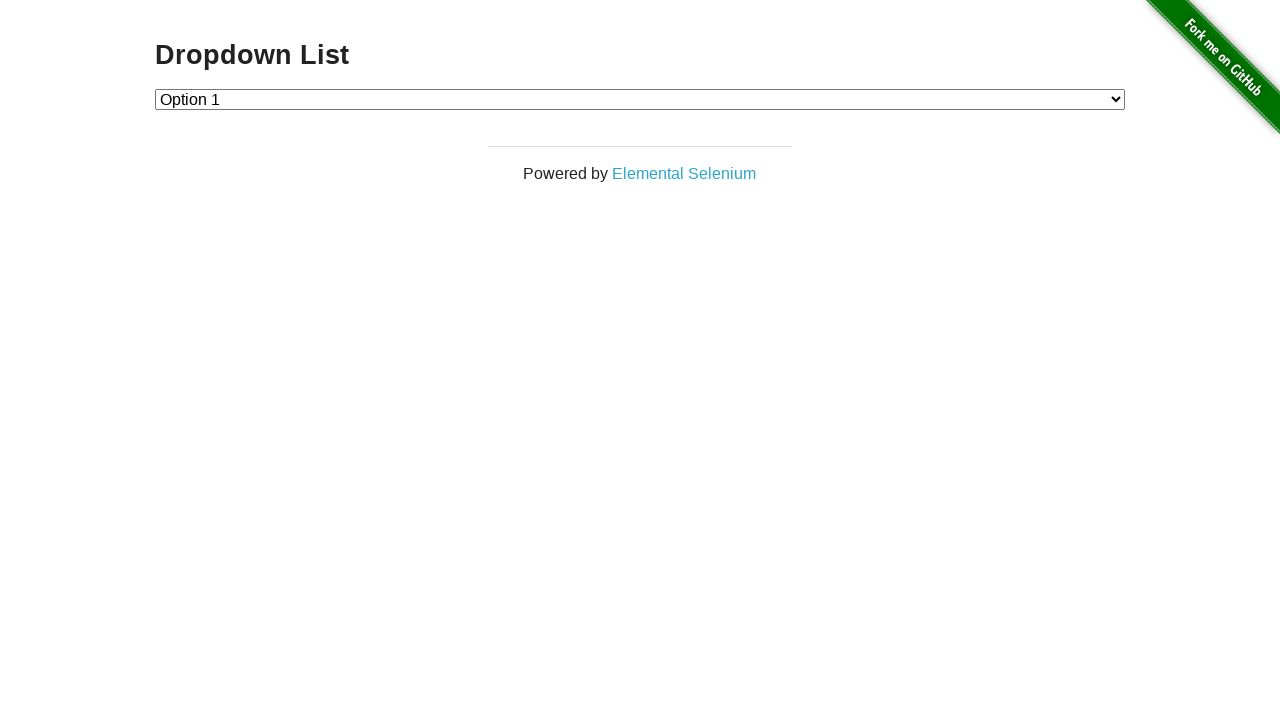

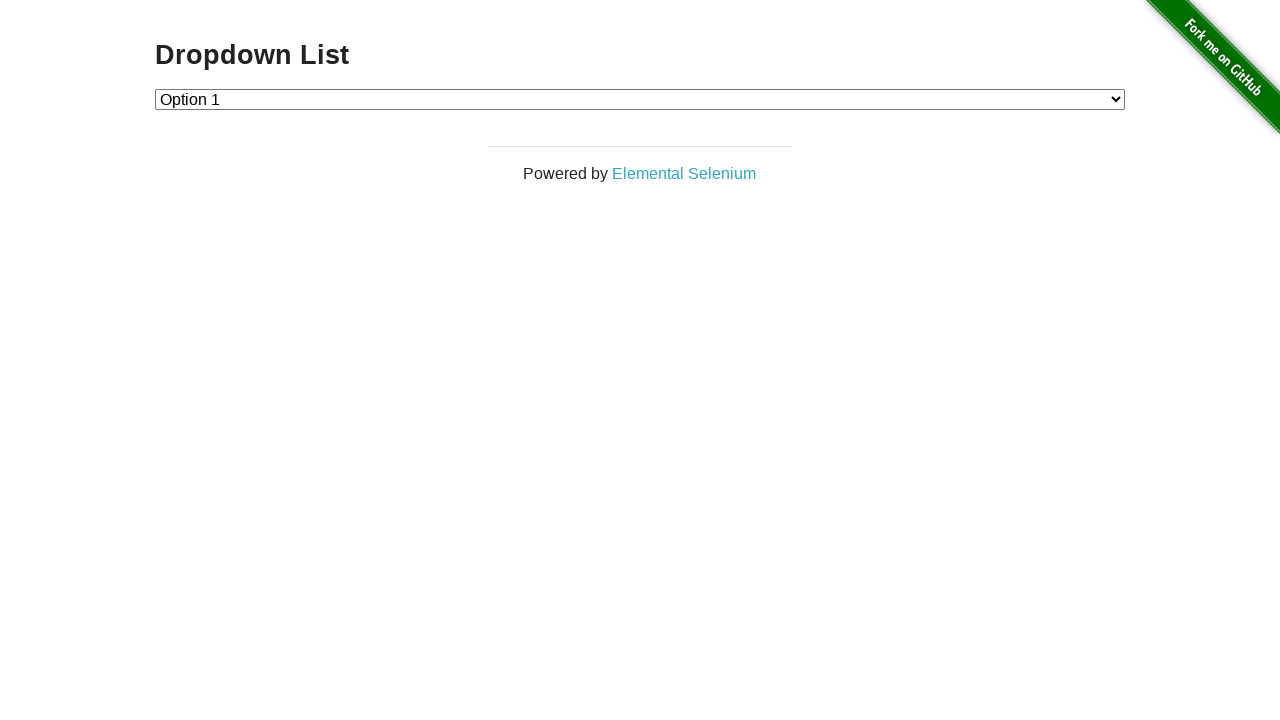